Tests JavaScript prompt dialog by clicking the prompt button, entering text, and accepting it

Starting URL: https://the-internet.herokuapp.com/javascript_alerts

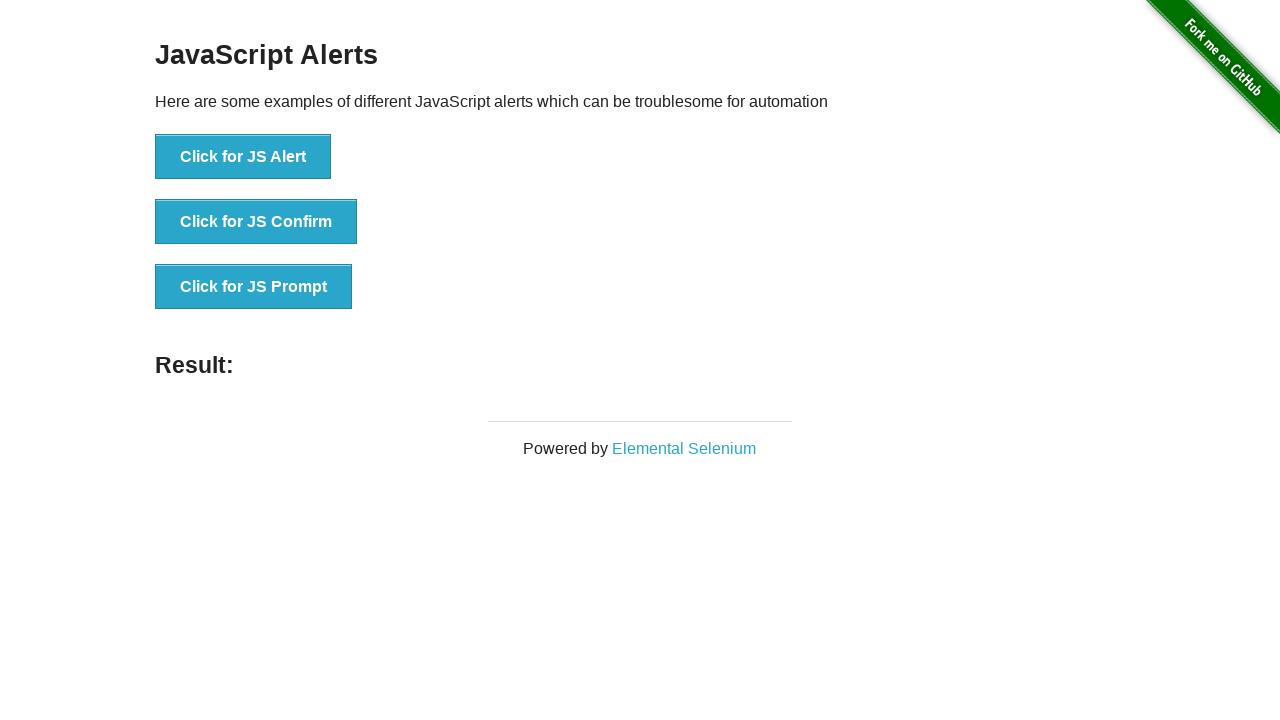

Set up dialog handler to accept prompt with 'Test message'
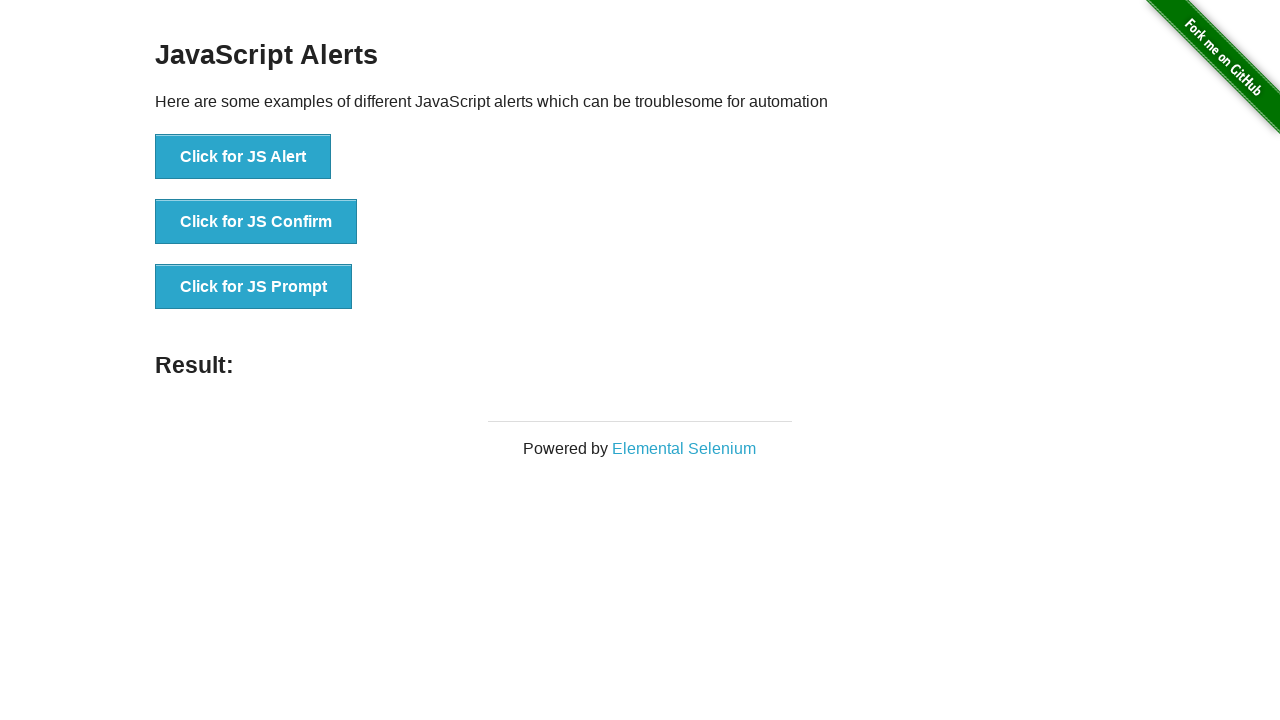

Clicked prompt button to trigger JavaScript prompt dialog at (254, 287) on button[onclick='jsPrompt()']
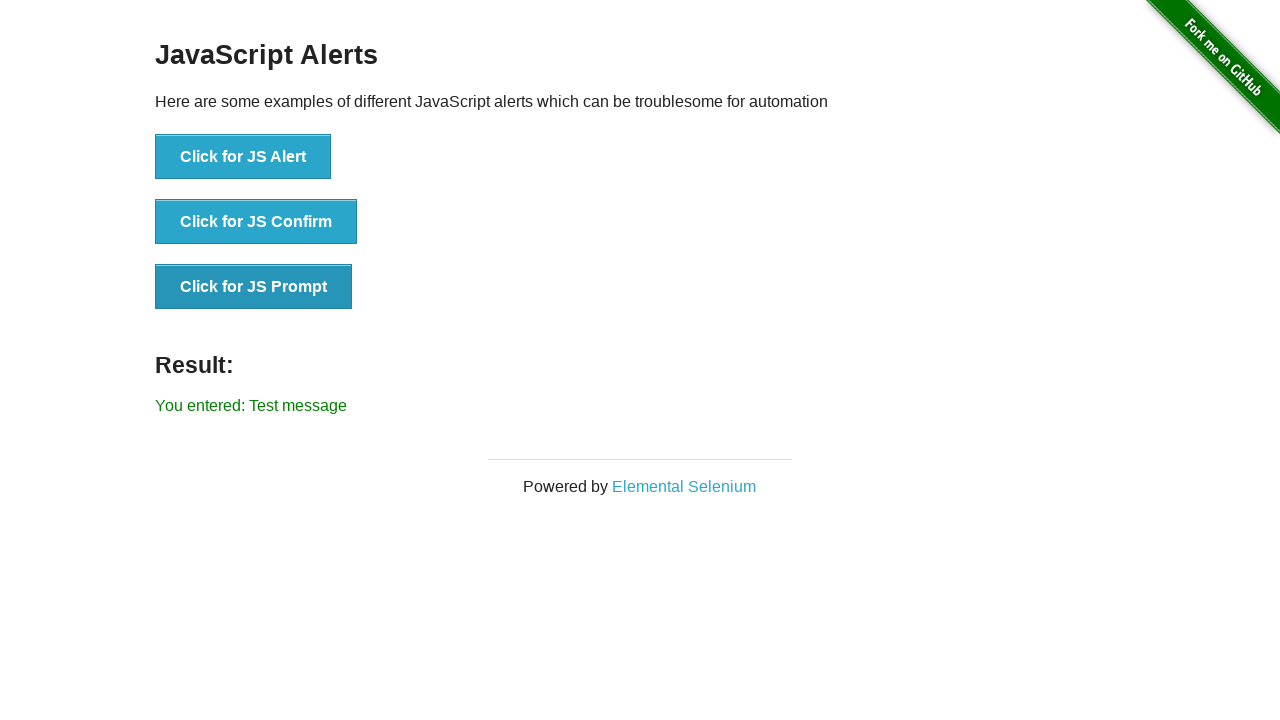

Verified result text displays 'You entered: Test message'
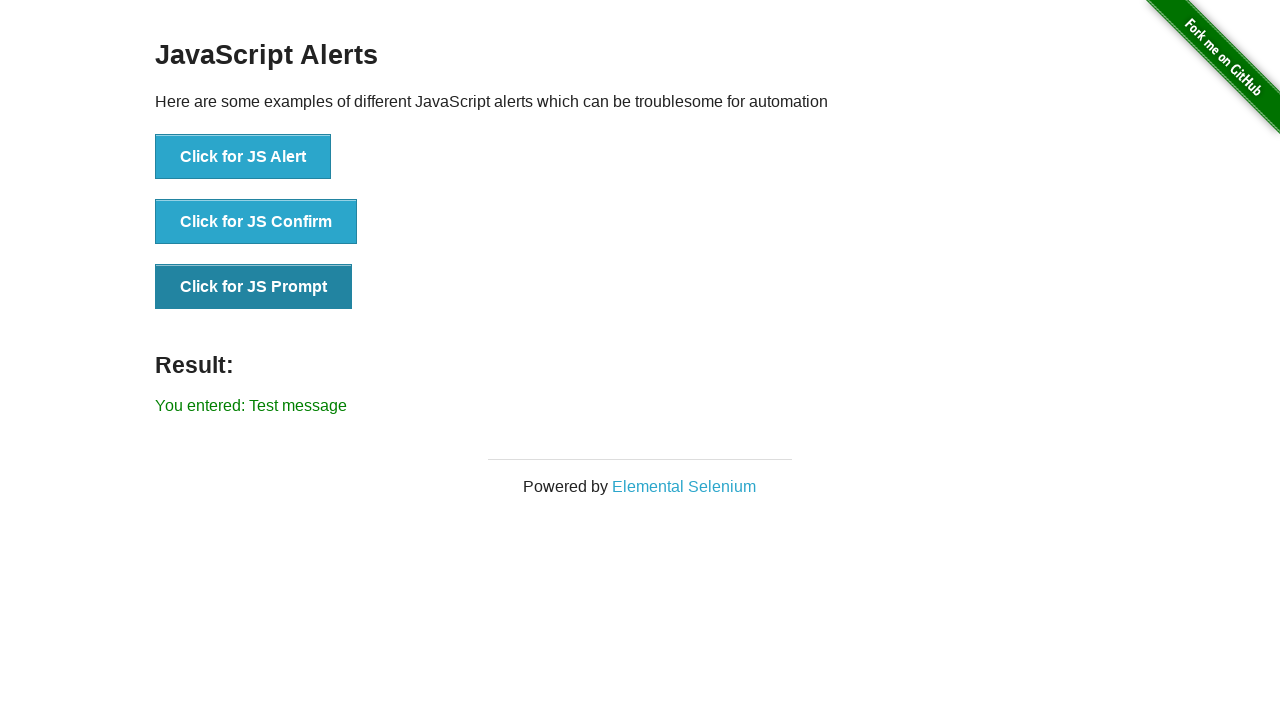

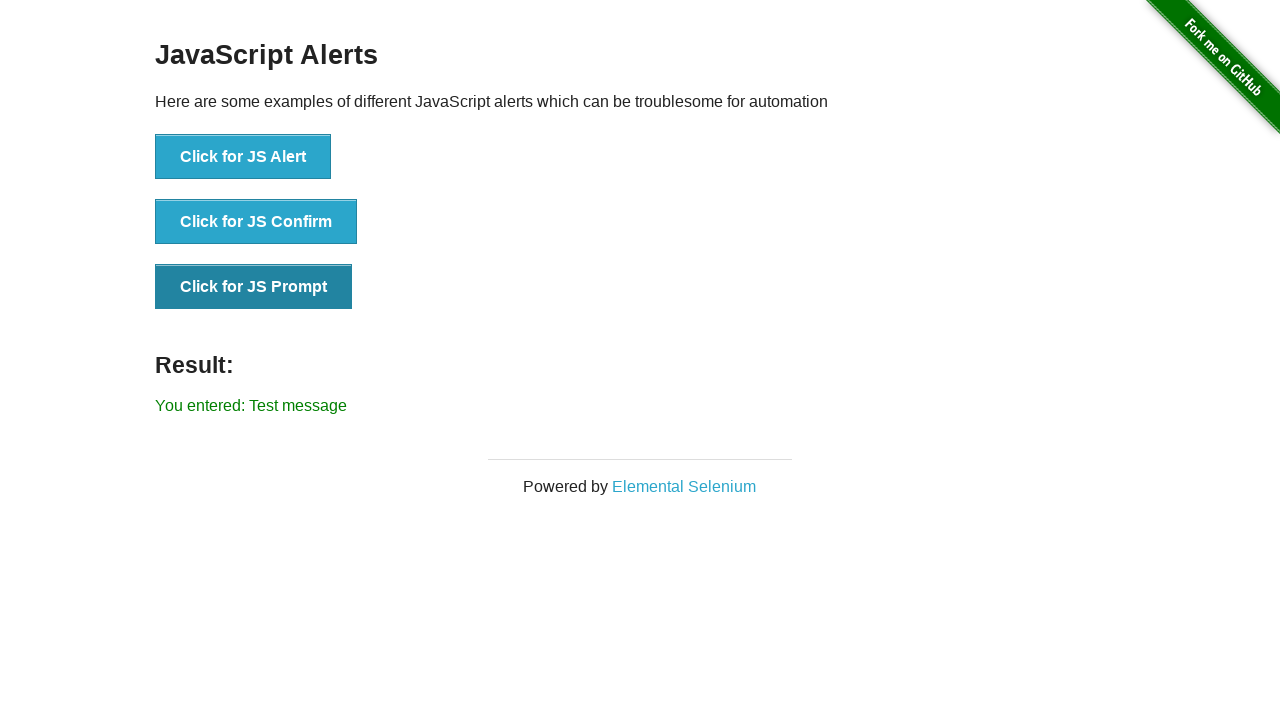